Creates a new task in a CRUD application by filling in task name and content fields, then clicking the add button

Starting URL: https://surfboy678.github.io/

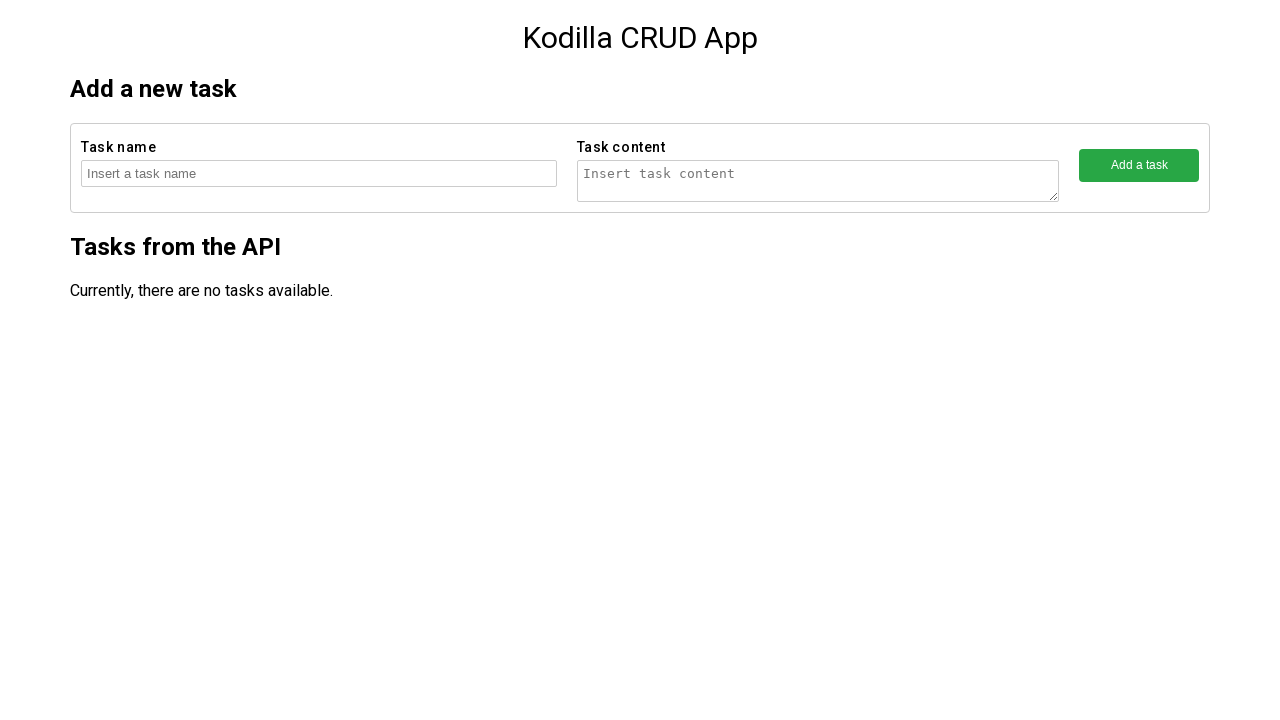

Filled task name field with 'Task number79191' on //form[contains(@action, 'createTask')]/fieldset[1]/input
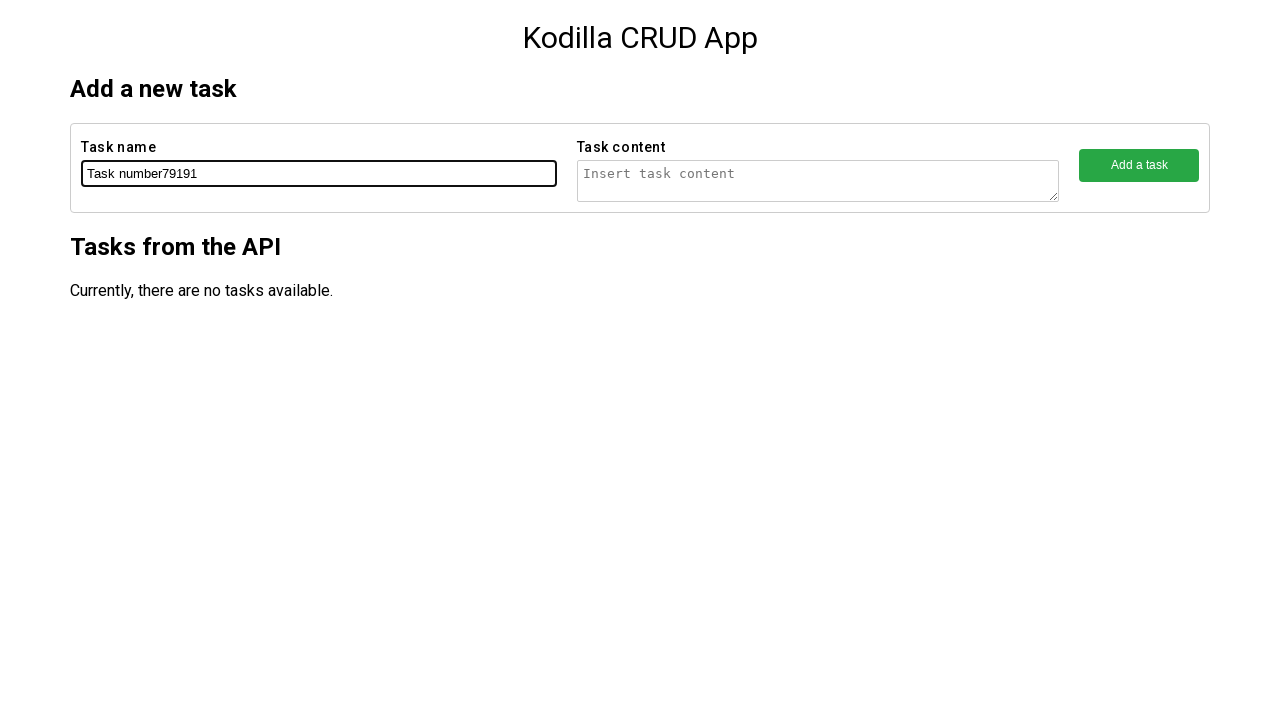

Filled task content field with 'Task number79191Content' on //form[contains(@action, 'createTask')]/fieldset[2]/textarea
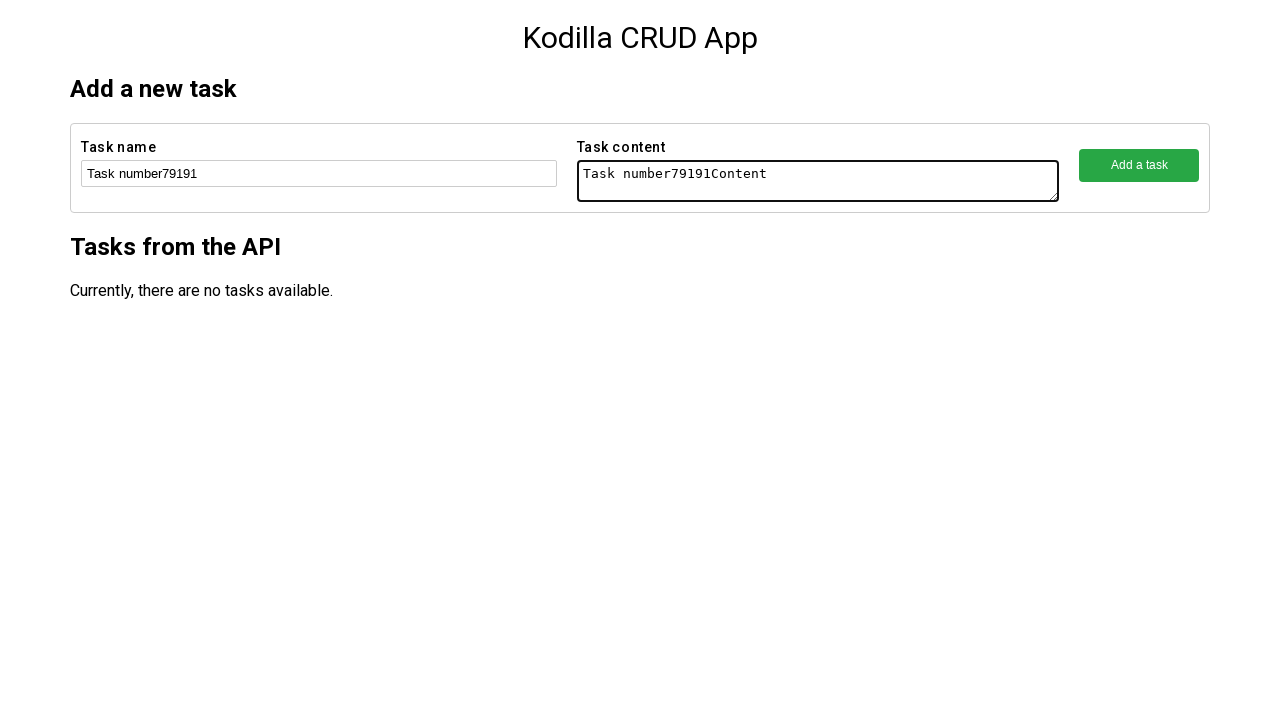

Clicked add button to create task at (1139, 165) on xpath=//form[contains(@action, 'createTask')]/fieldset[3]/button
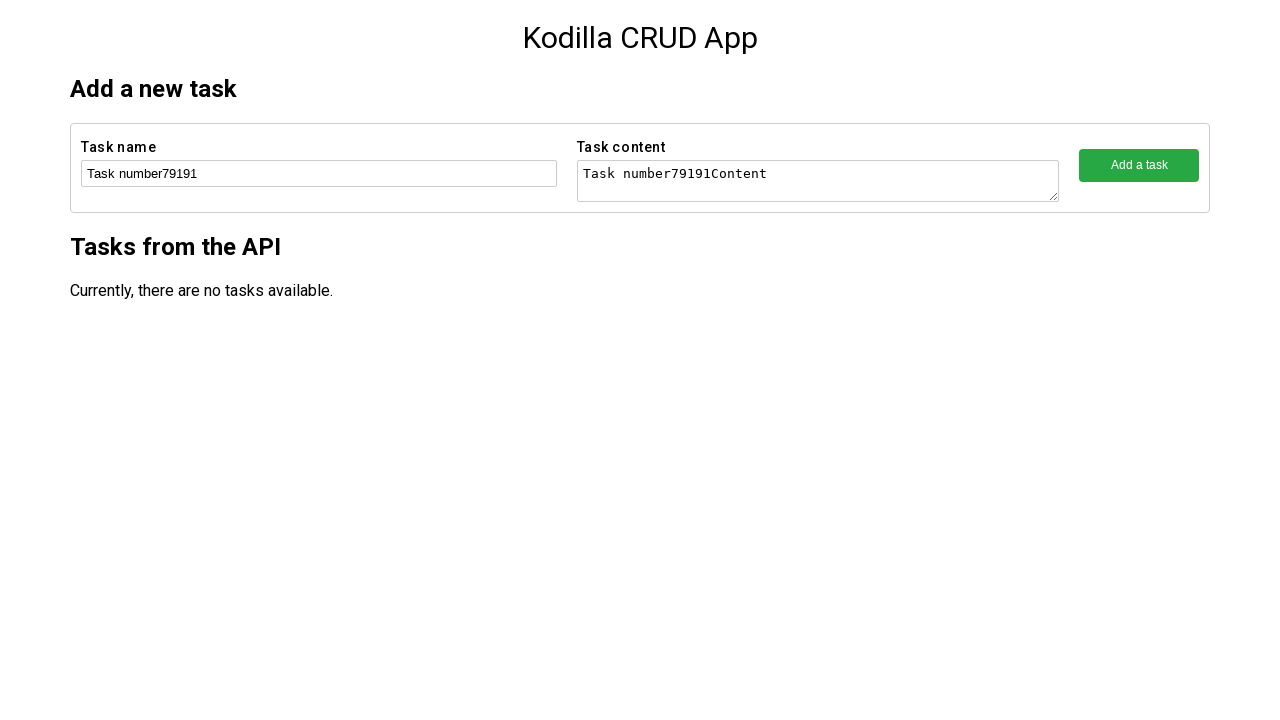

Waited 2 seconds for task creation to complete
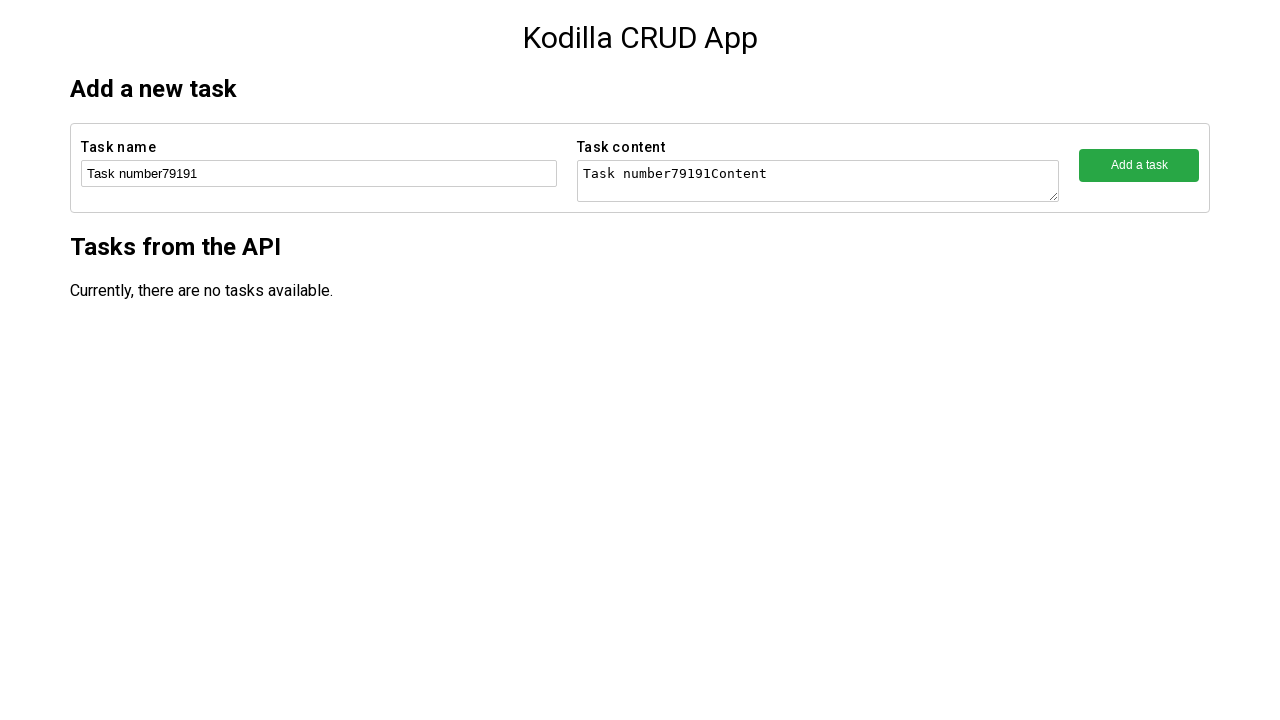

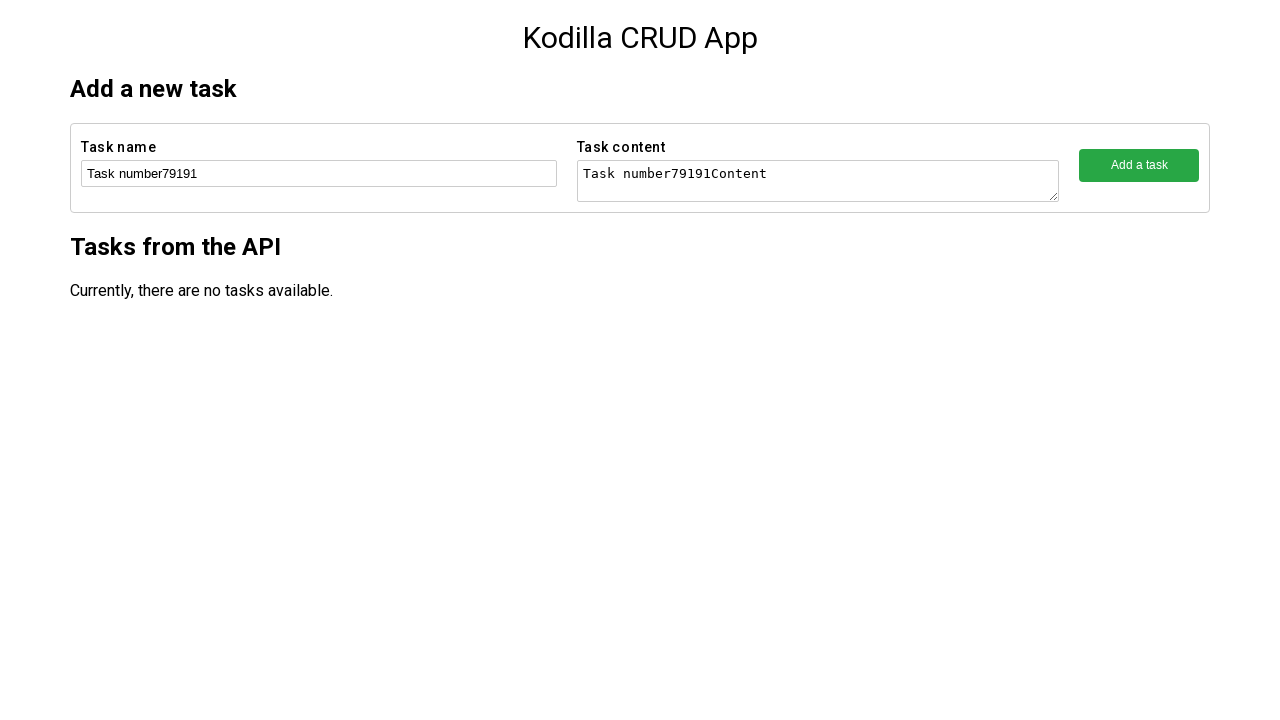